Navigates to a practice page, scrolls to a courses table, and verifies the table structure by checking rows and columns

Starting URL: http://qaclickacademy.com/practice.php

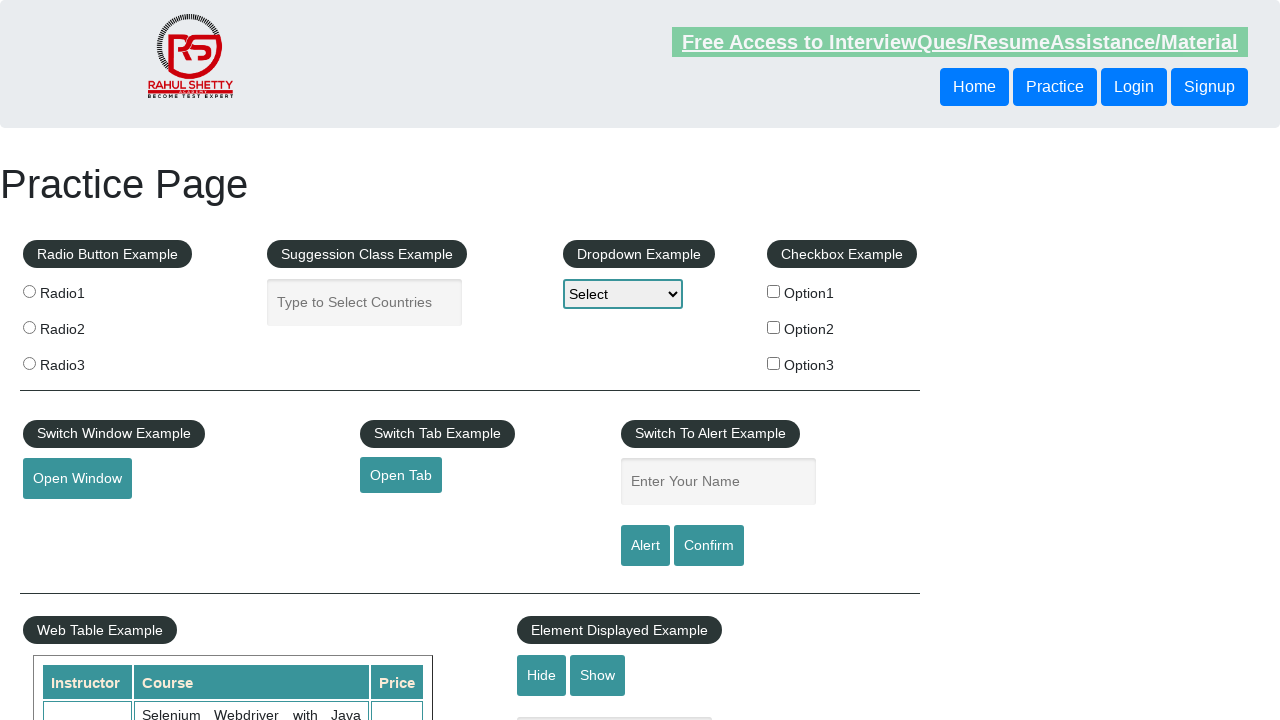

Scrolled to courses table
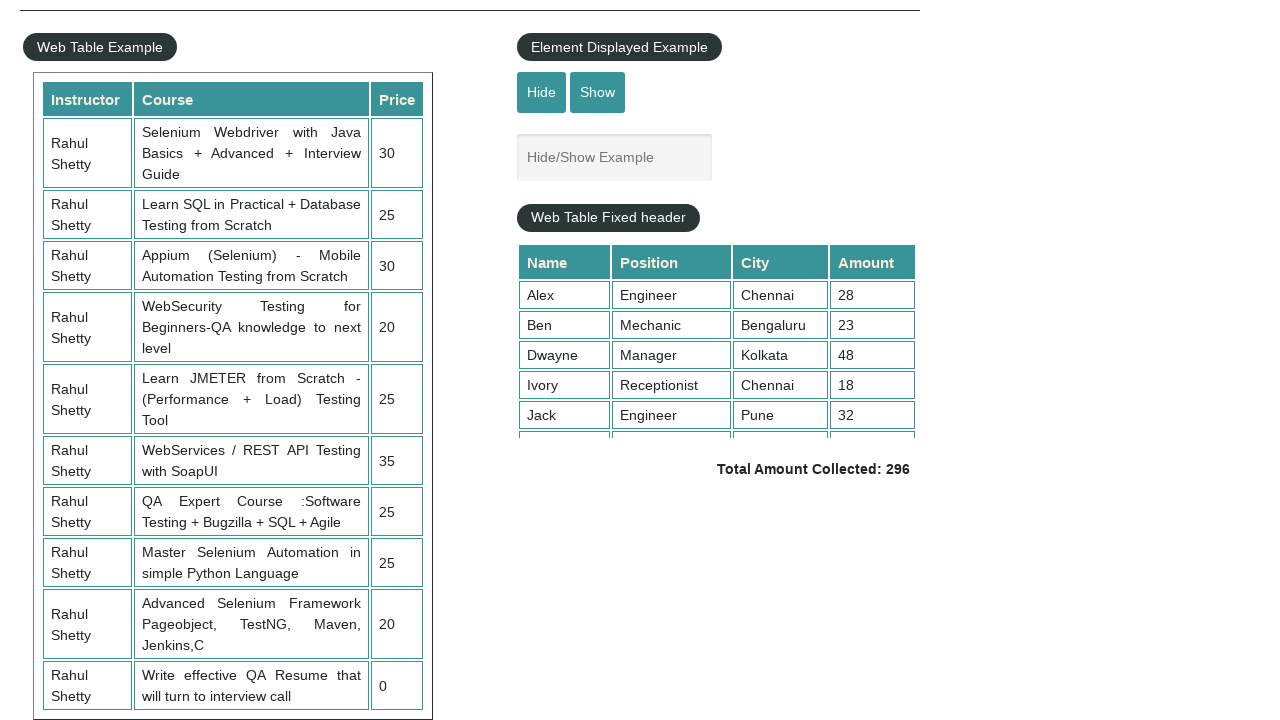

Courses table is visible
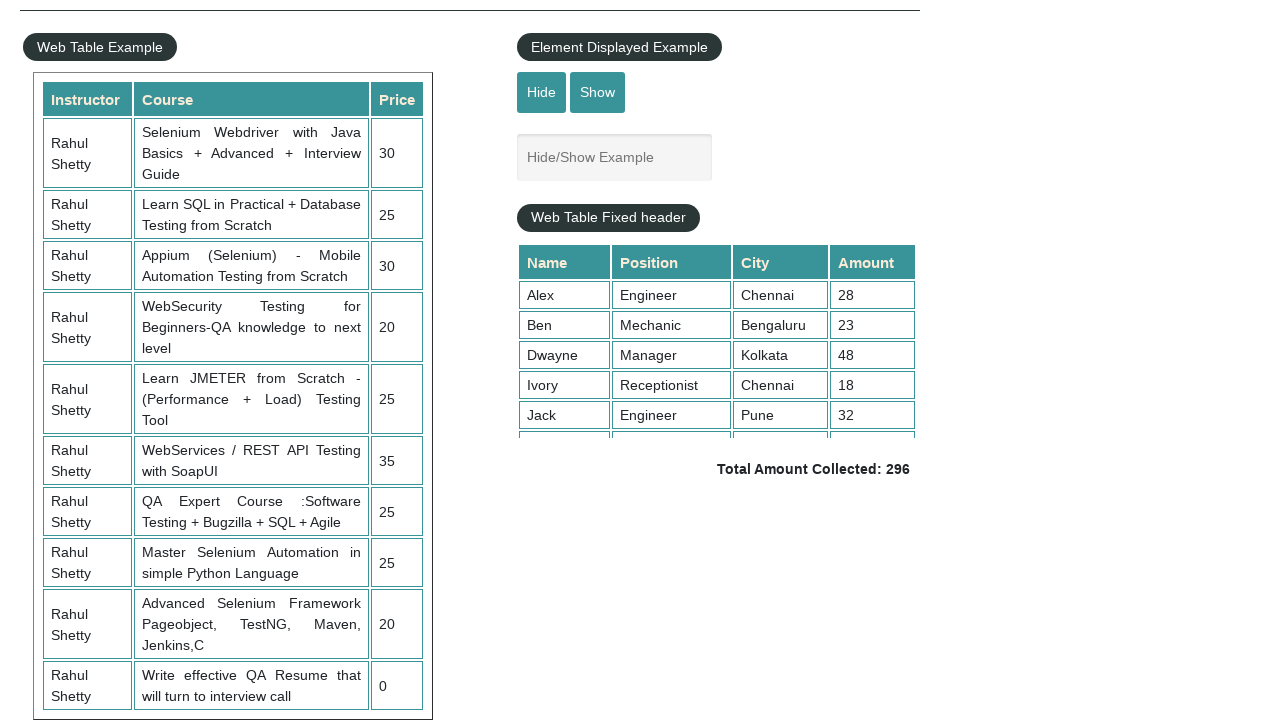

Verified table rows are present
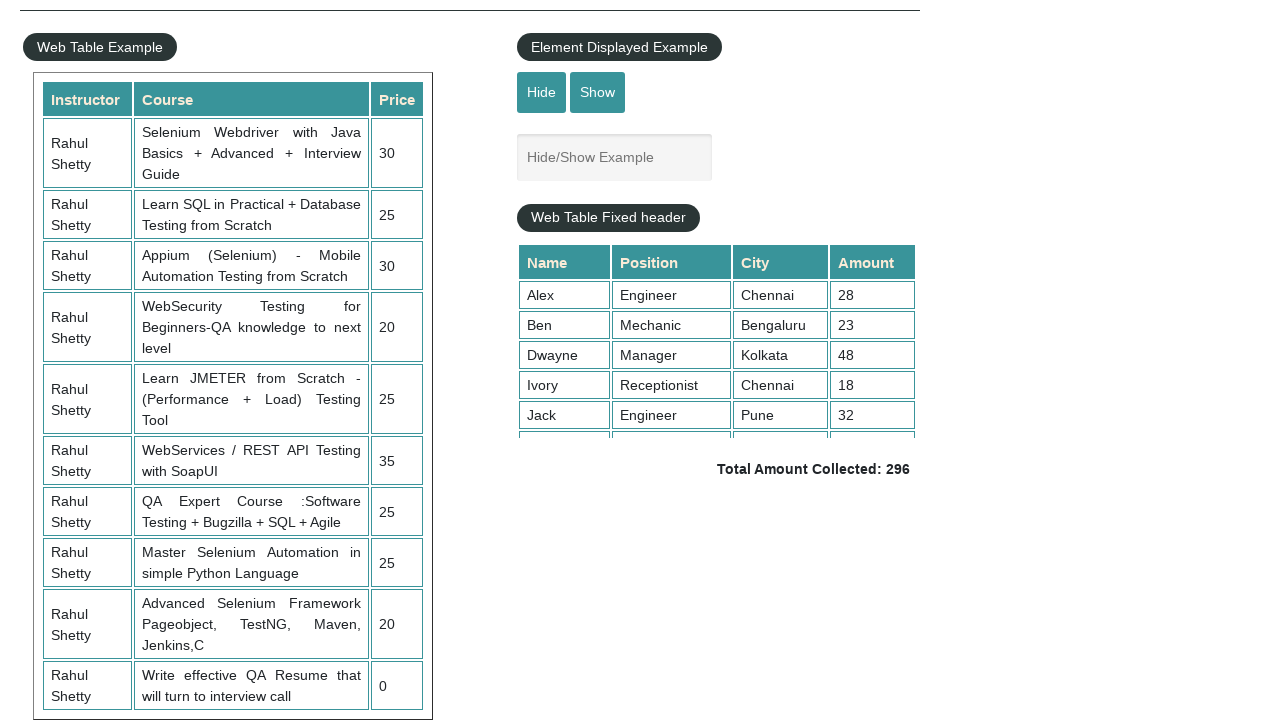

Verified table column headers are present
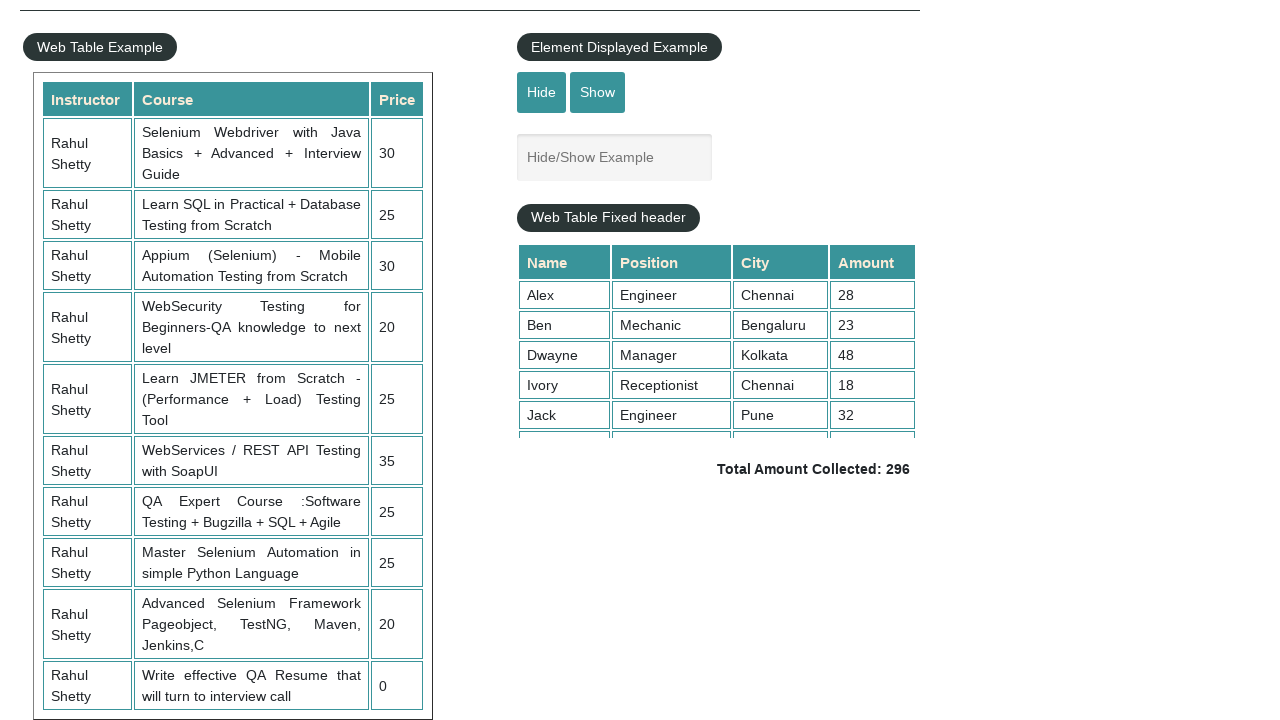

Accessed and verified third row of courses table
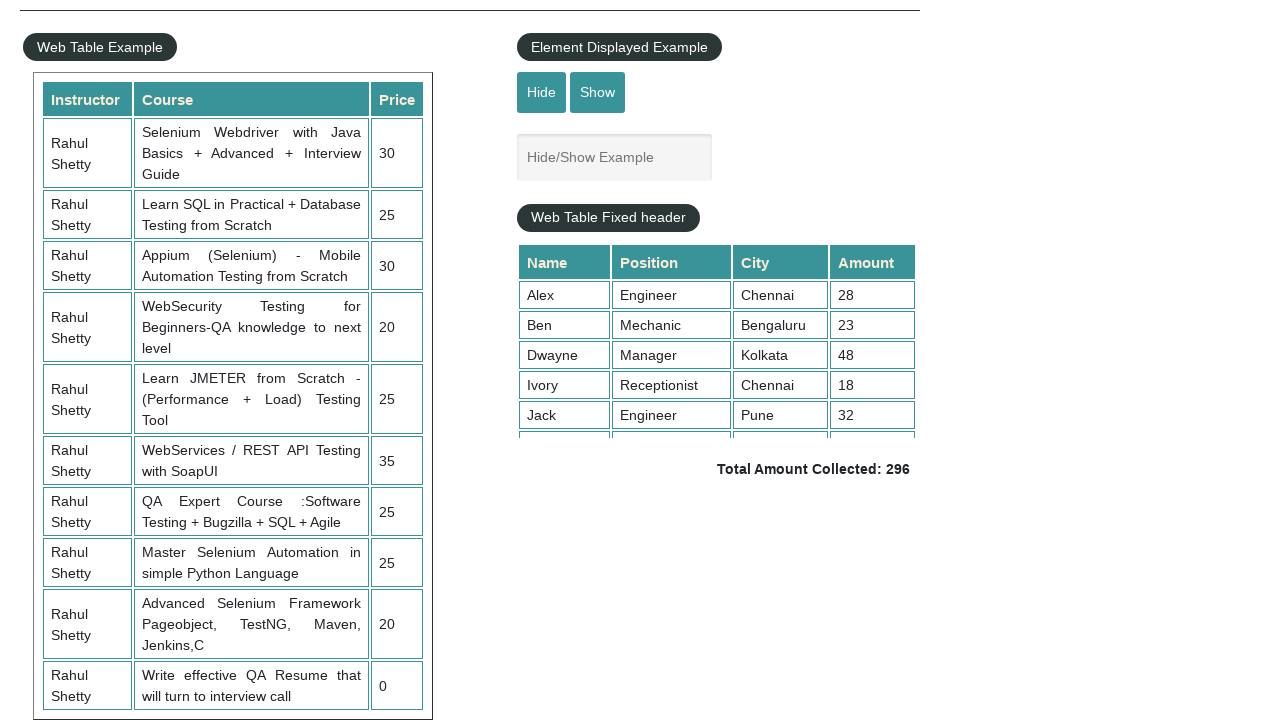

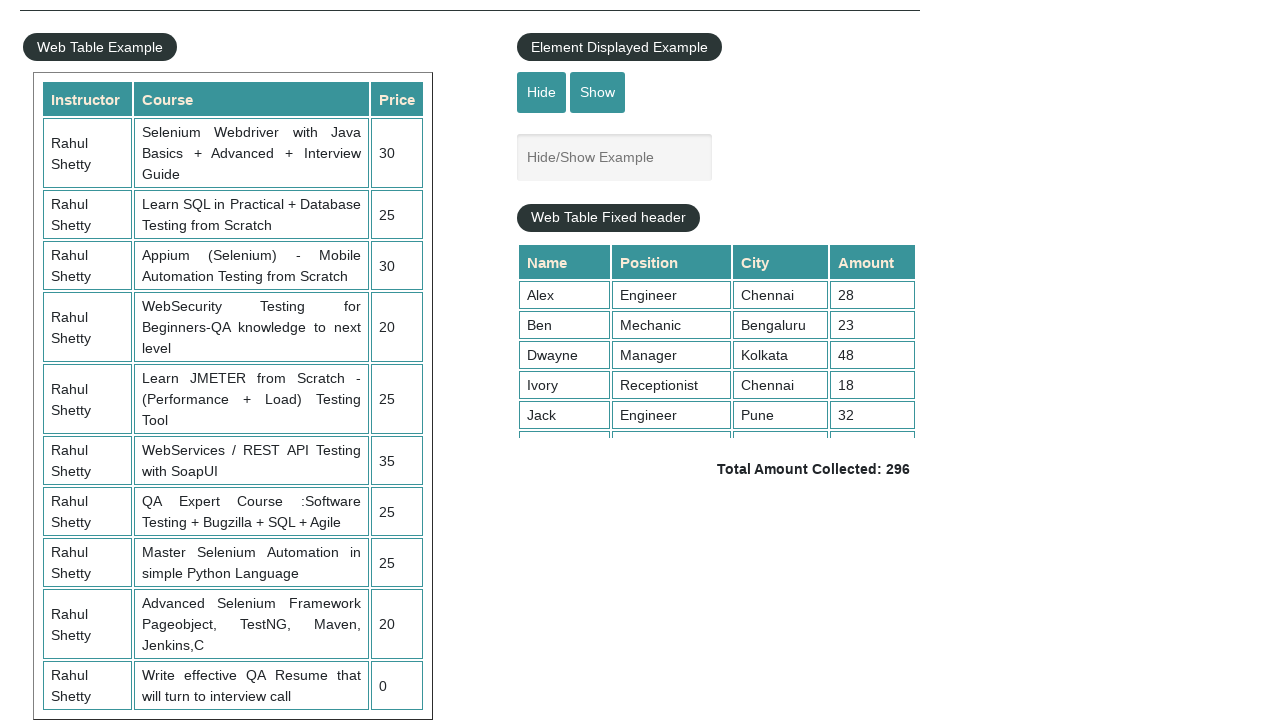